Tests browser window manipulation by maximizing the window, refreshing the page, resizing the window to specific dimensions, refreshing again, and then maximizing once more.

Starting URL: http://demo.guru99.com/selenium/guru99home/

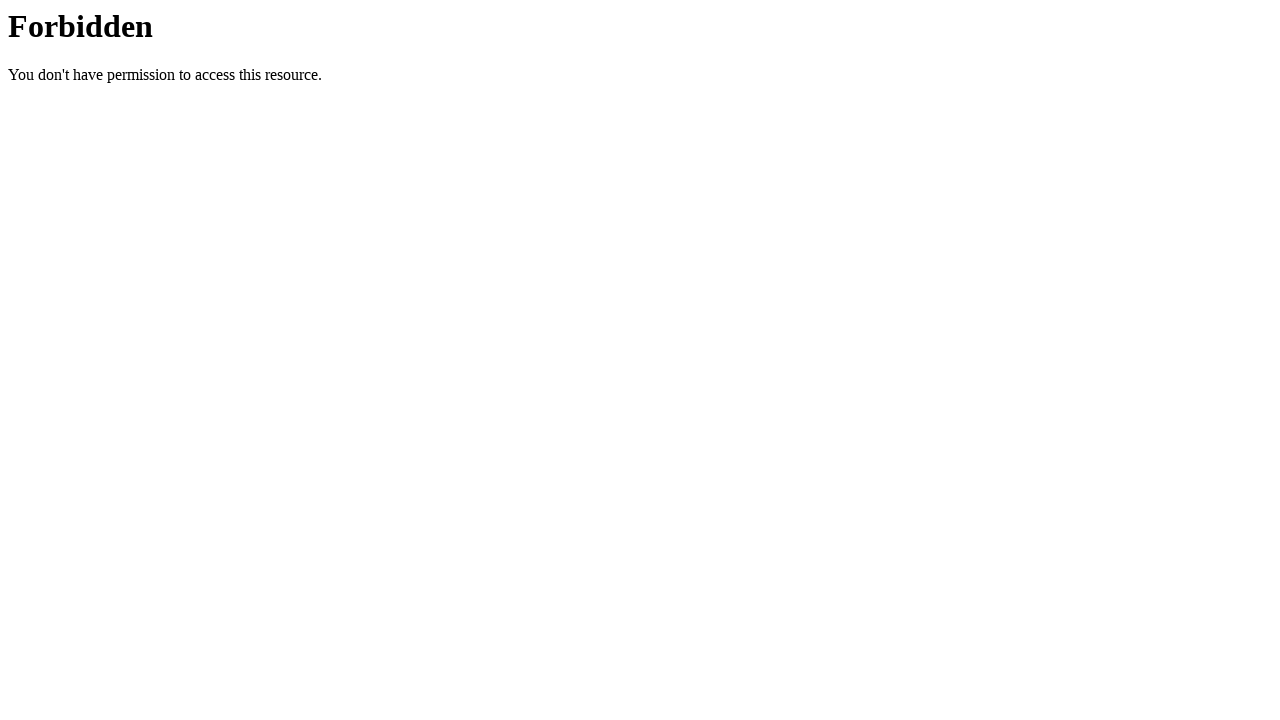

Maximized browser window to 1920x1080
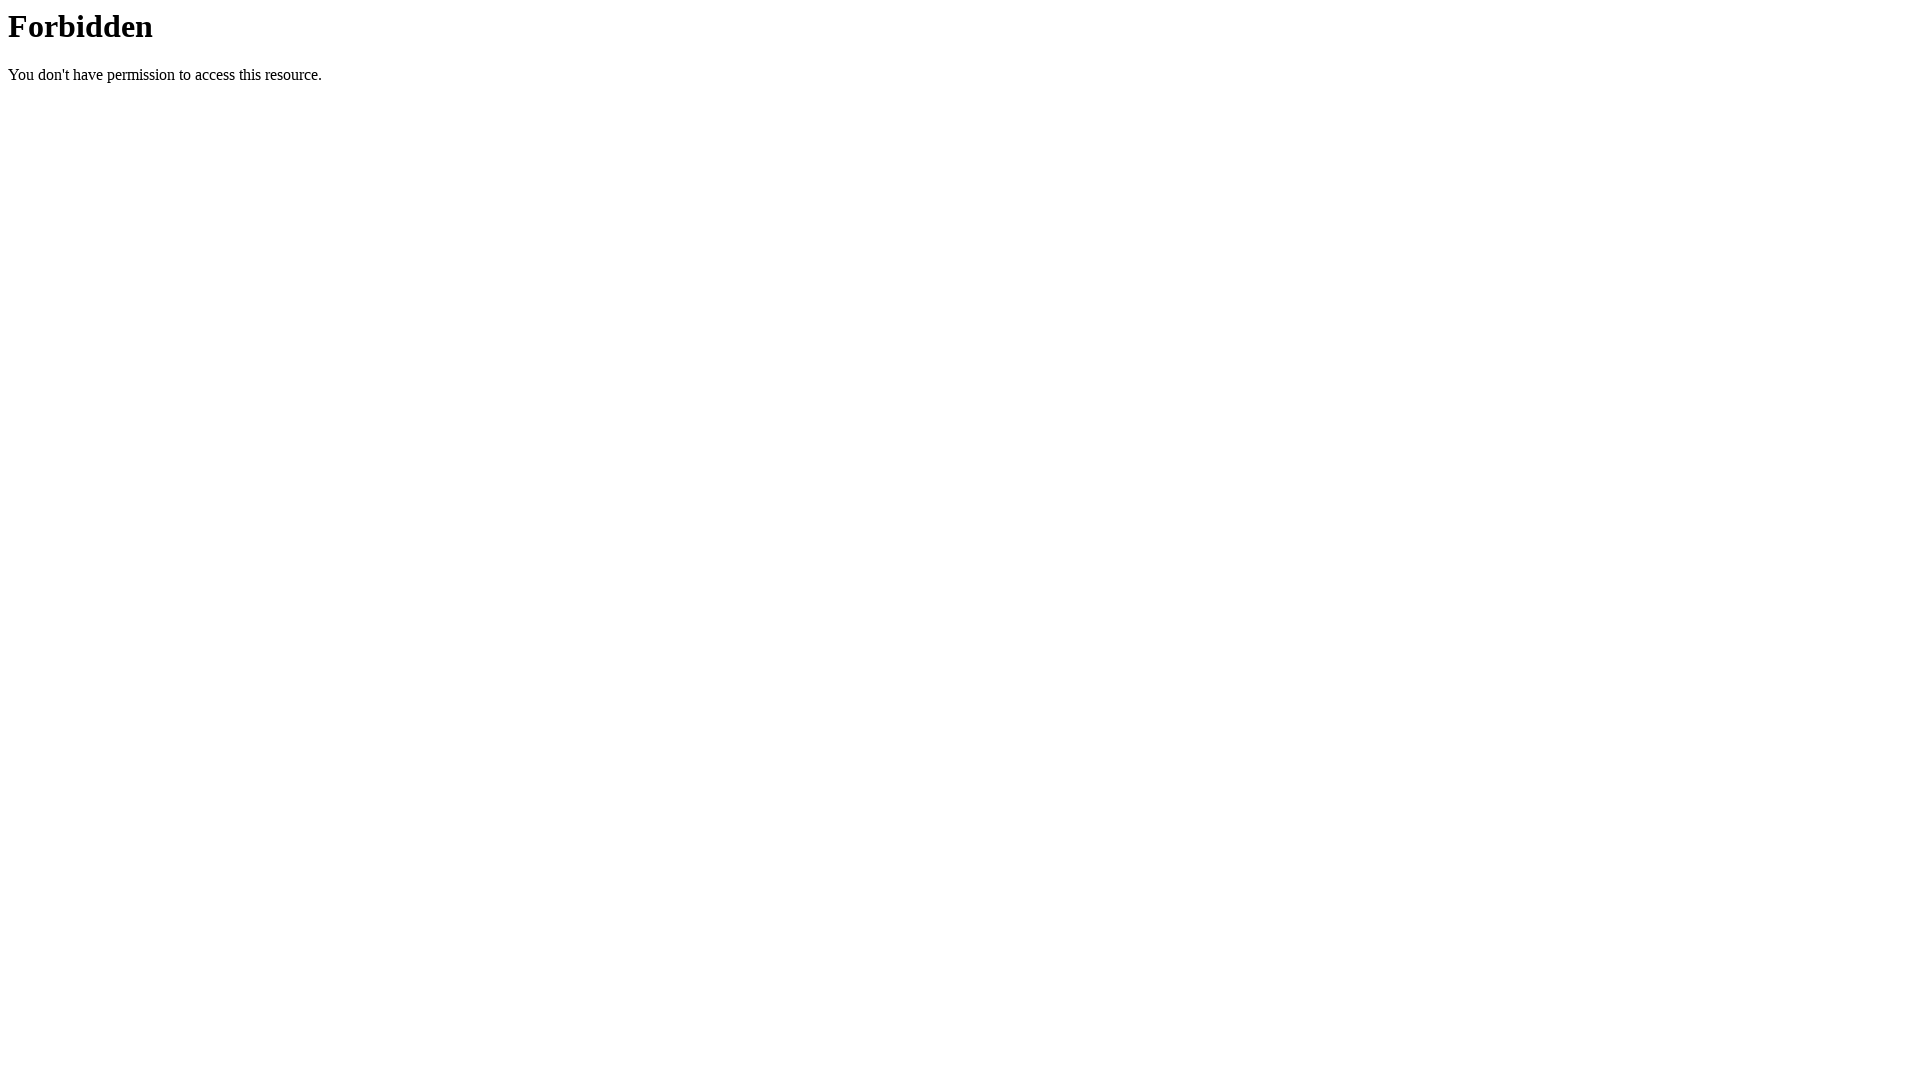

Refreshed the page
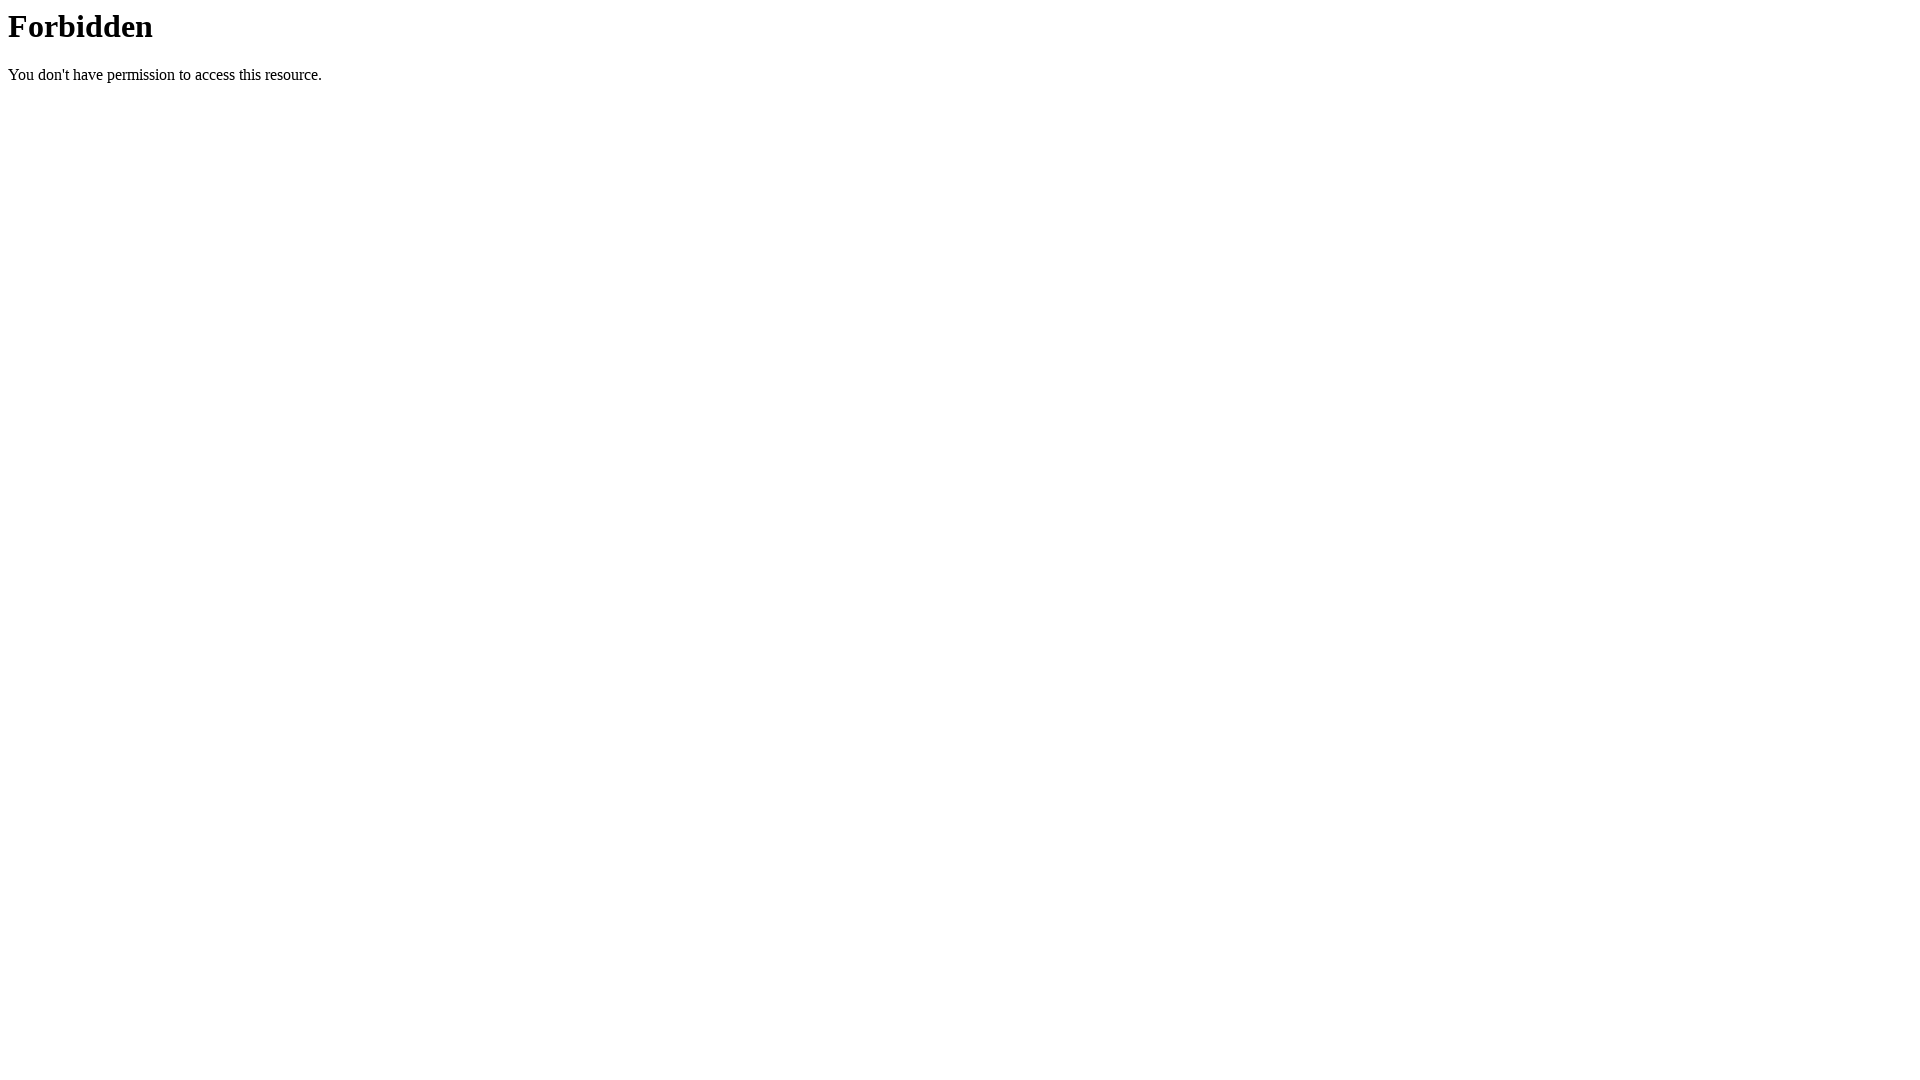

Page loaded and DOM content stabilized
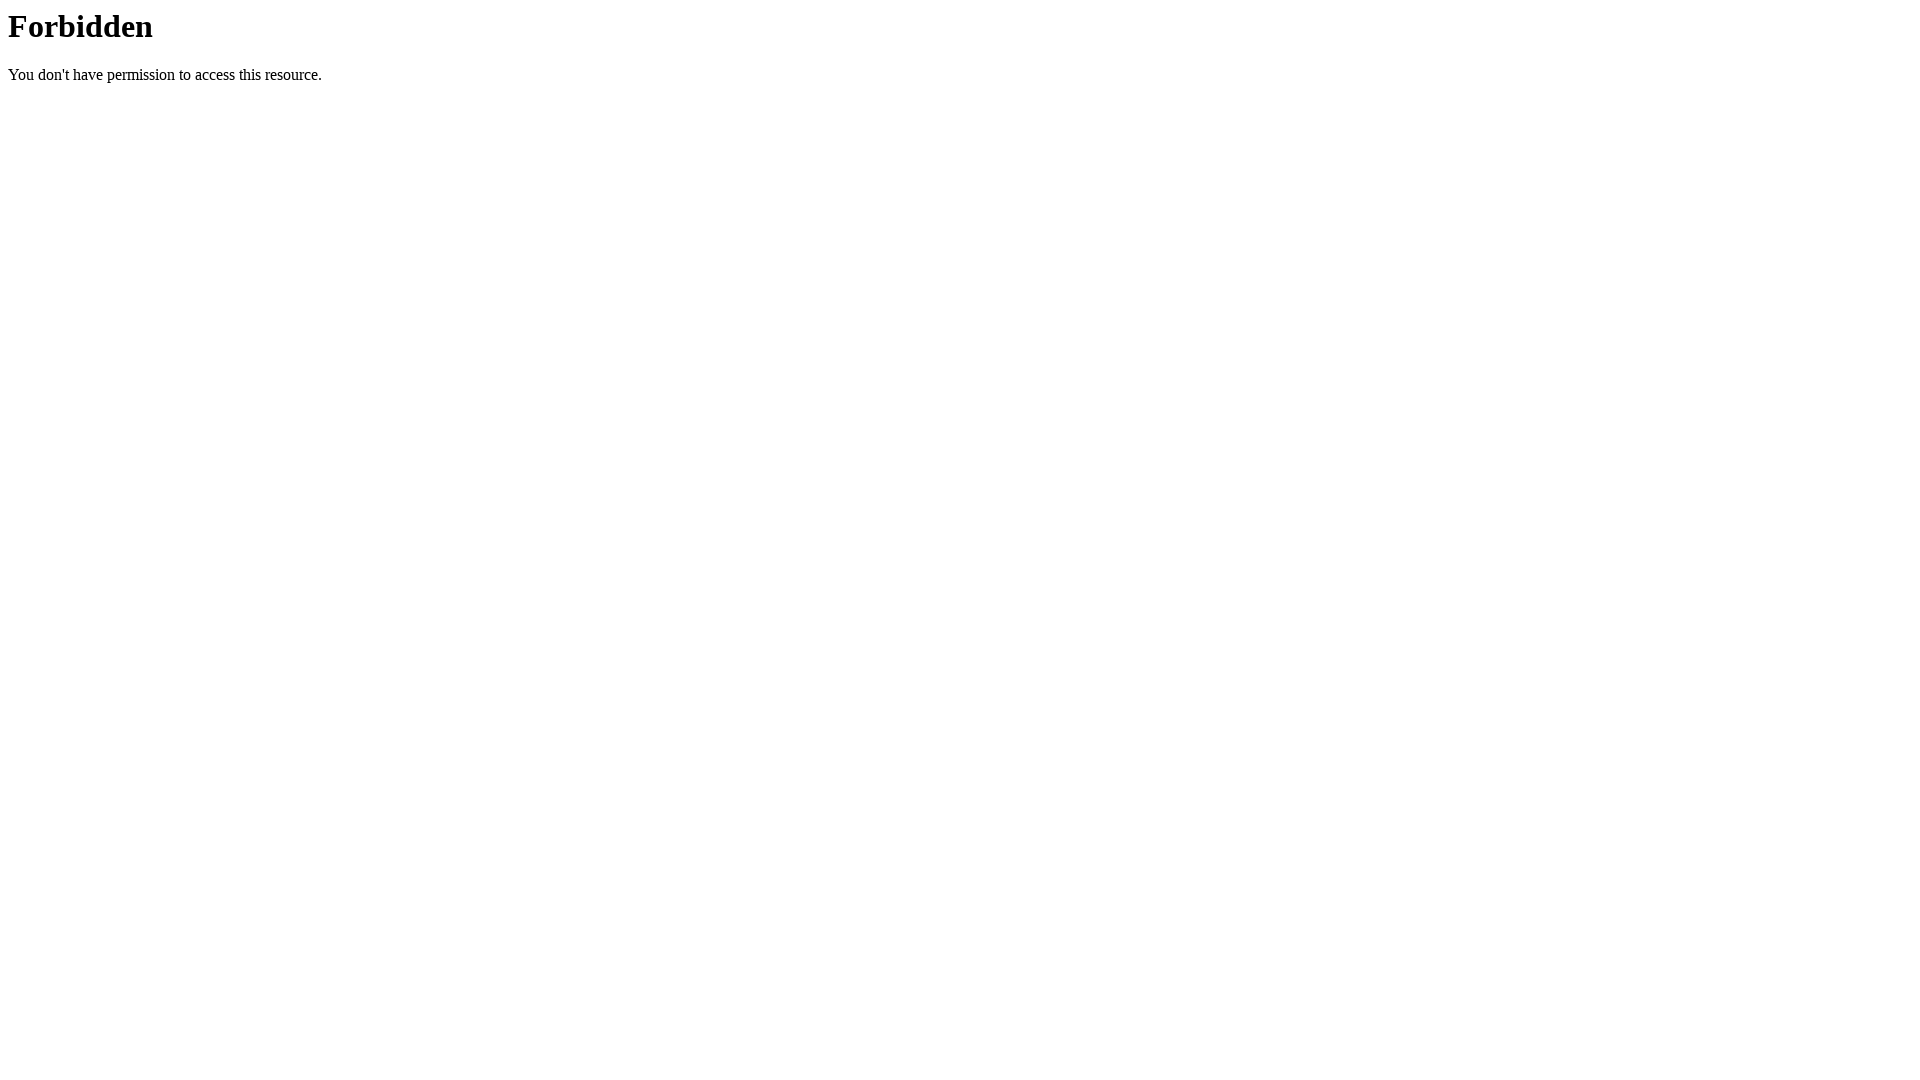

Resized browser window to 500x600
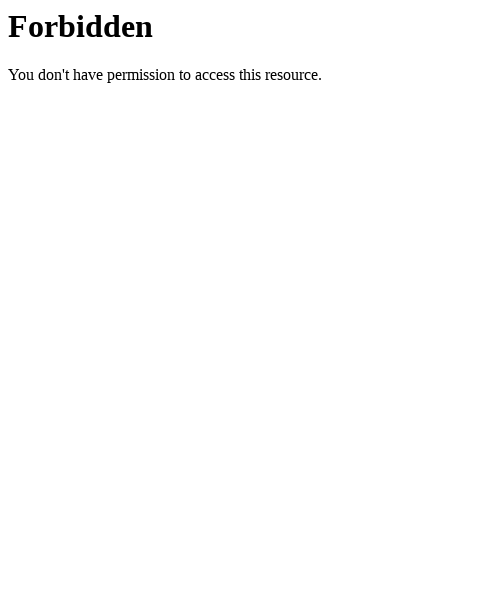

Refreshed the page after resize
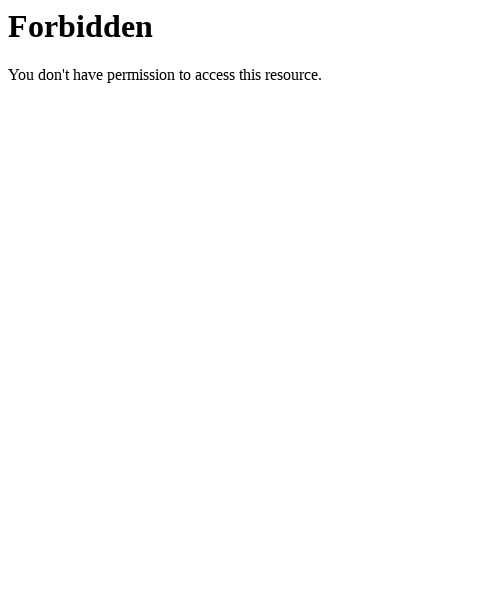

Page loaded and DOM content stabilized after second refresh
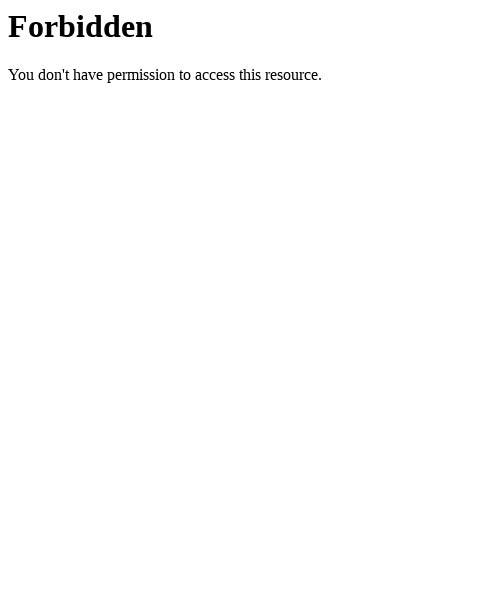

Maximized browser window to 1920x1080 again
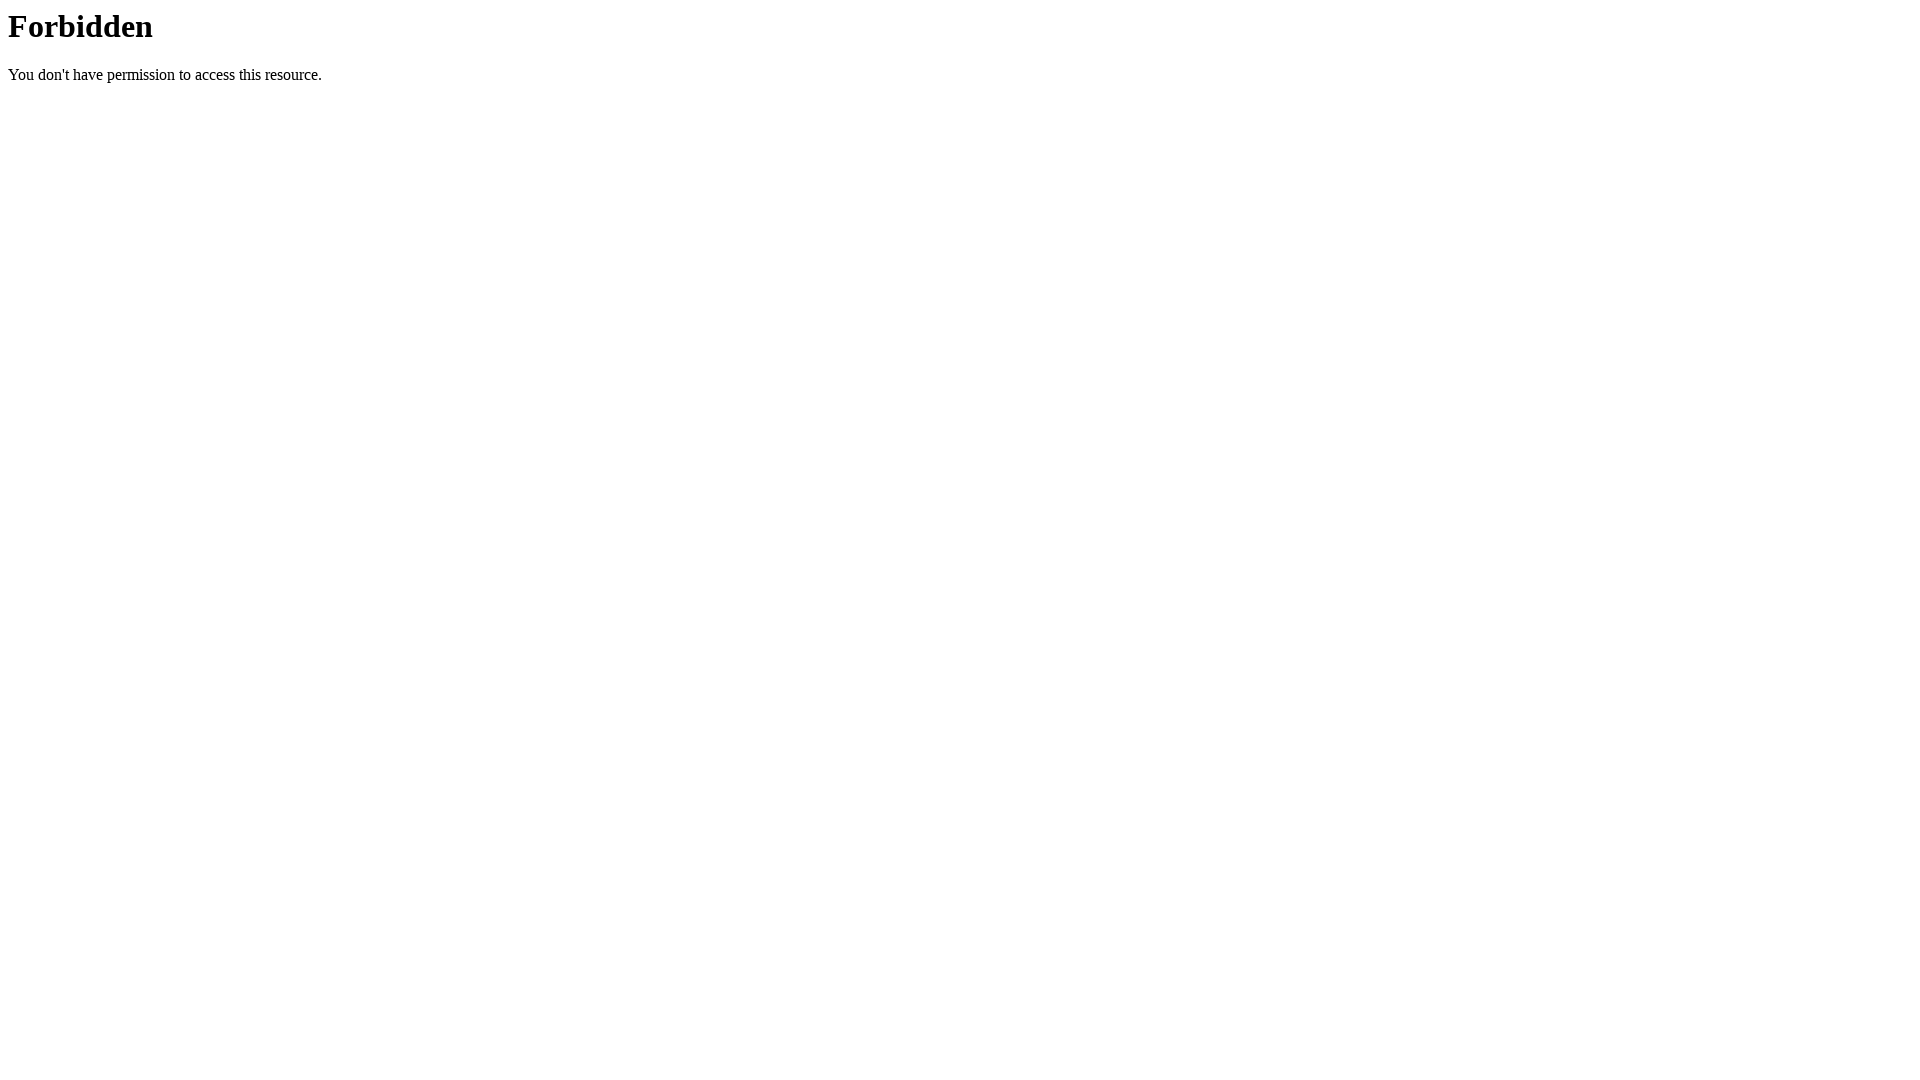

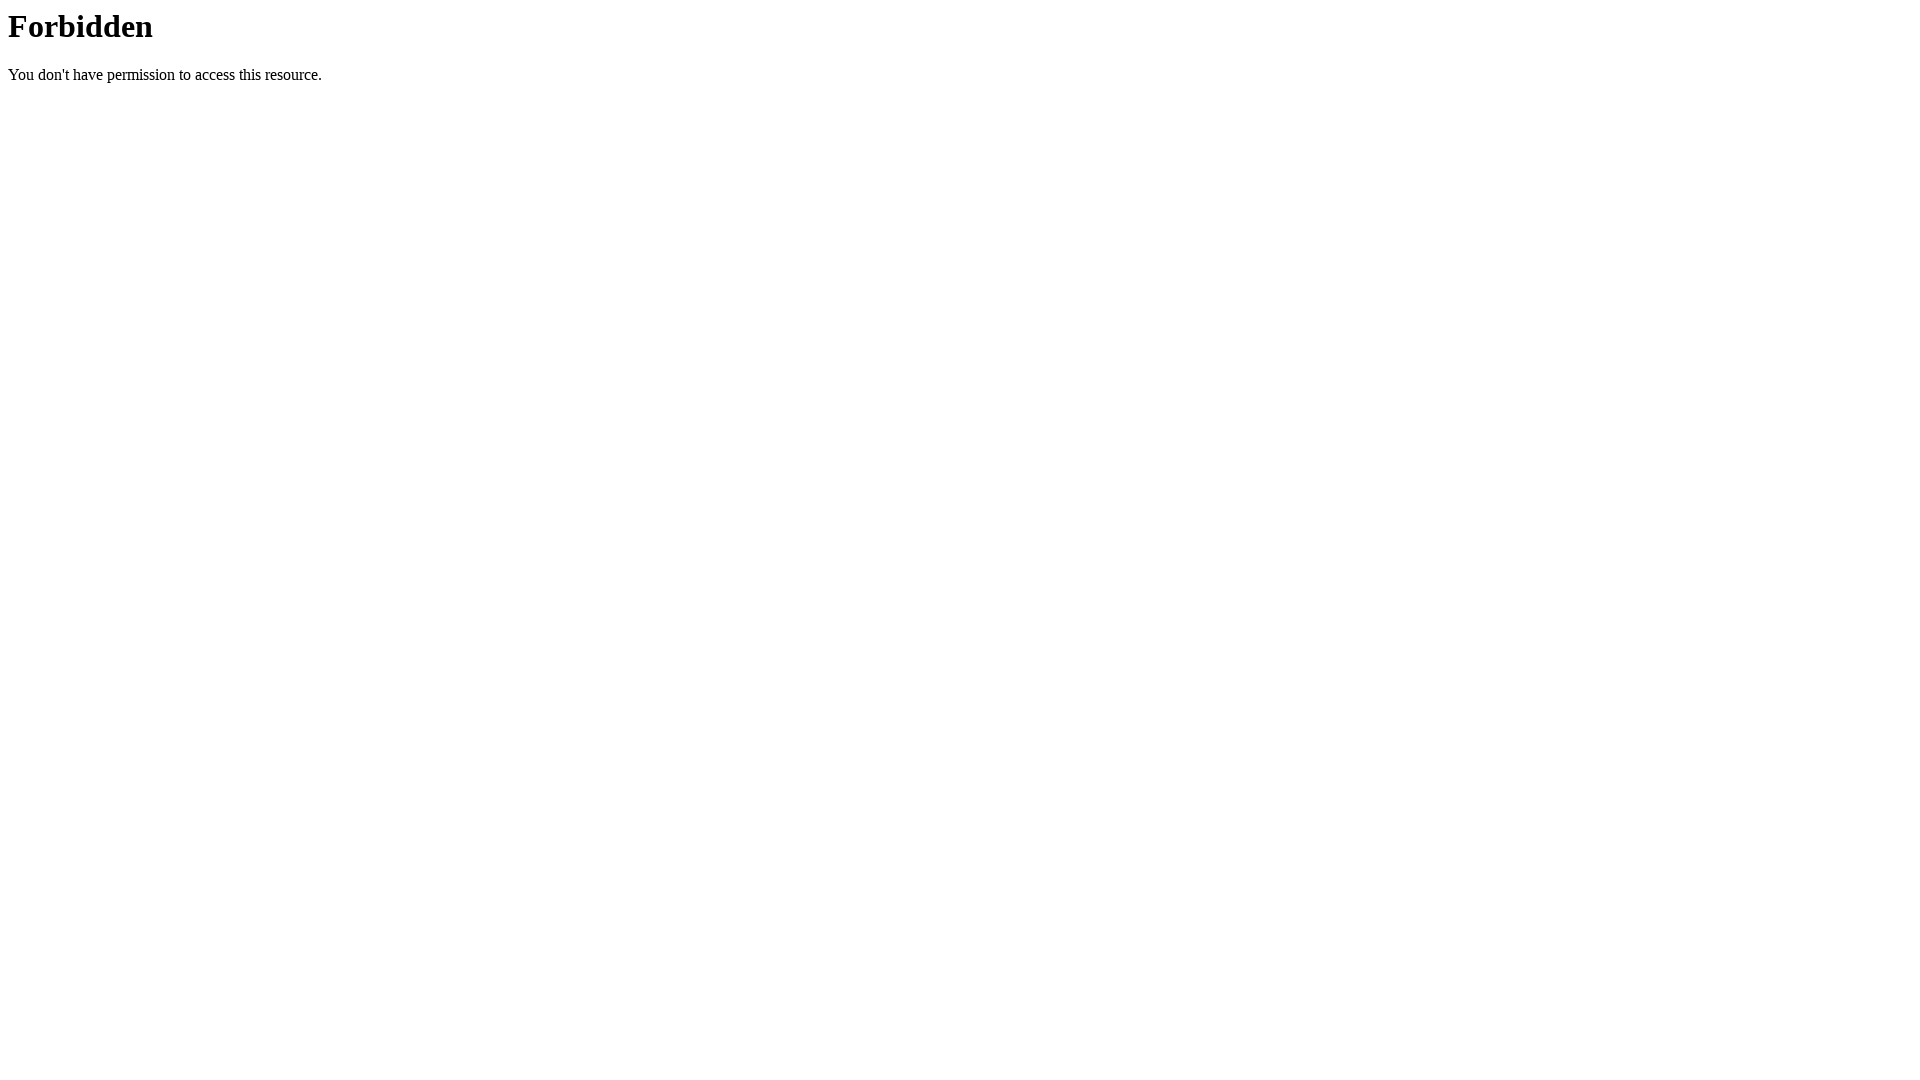